Tests checkbox handling functionality by checking, unchecking single and multiple checkboxes, and filling a text input field on a test automation practice page.

Starting URL: https://testautomationpractice.blogspot.com/

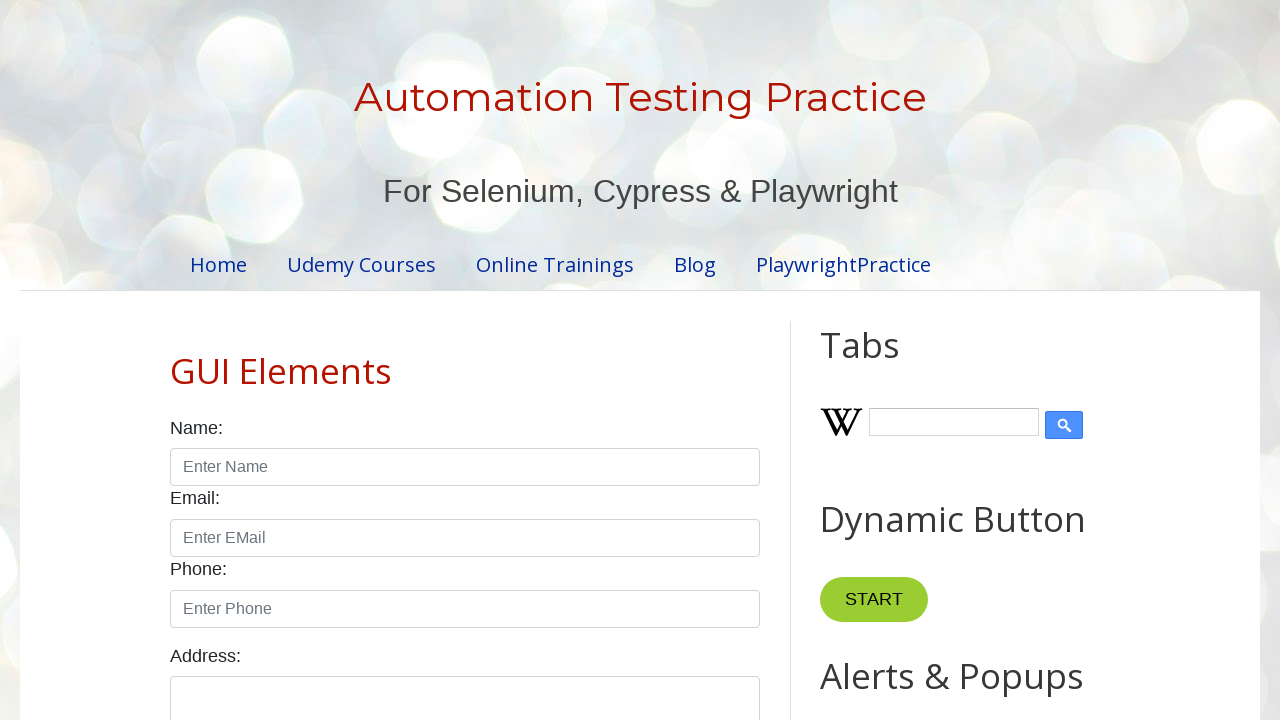

Checked Tuesday checkbox at (372, 360) on xpath=//input[@id='tuesday' and @type='checkbox']
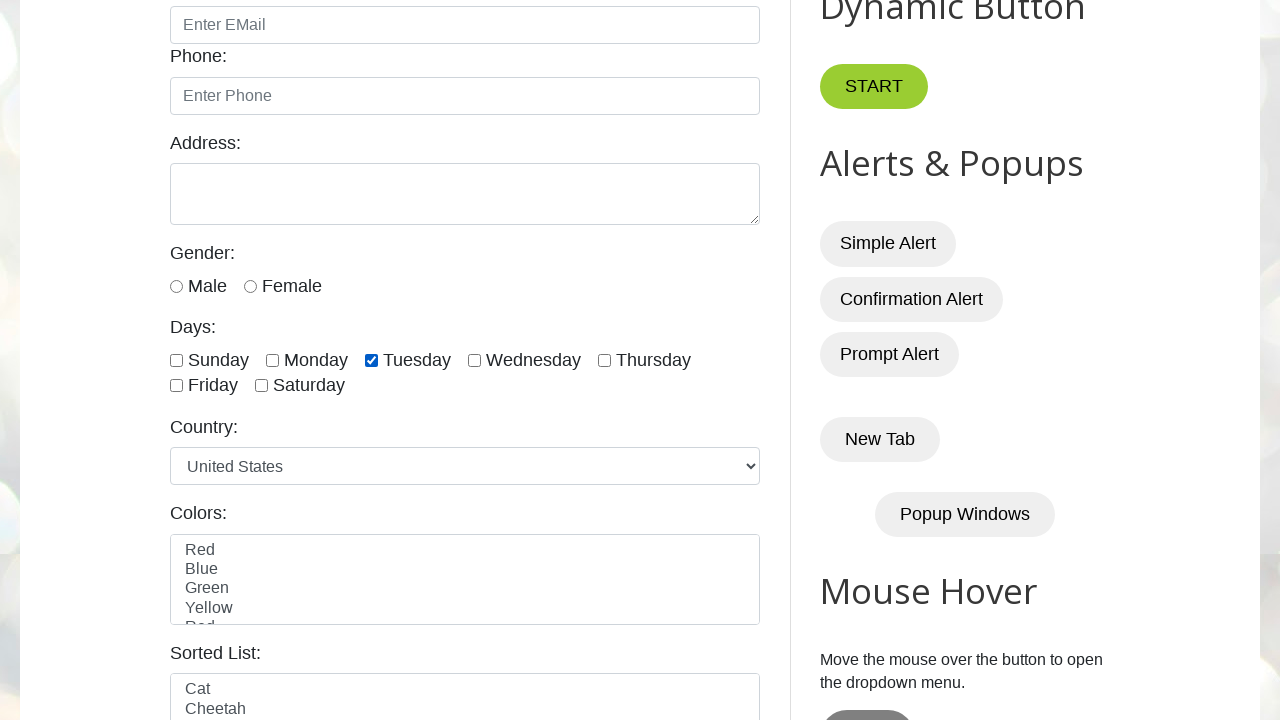

Filled name input field with 'Admin' on //input[@id='name']
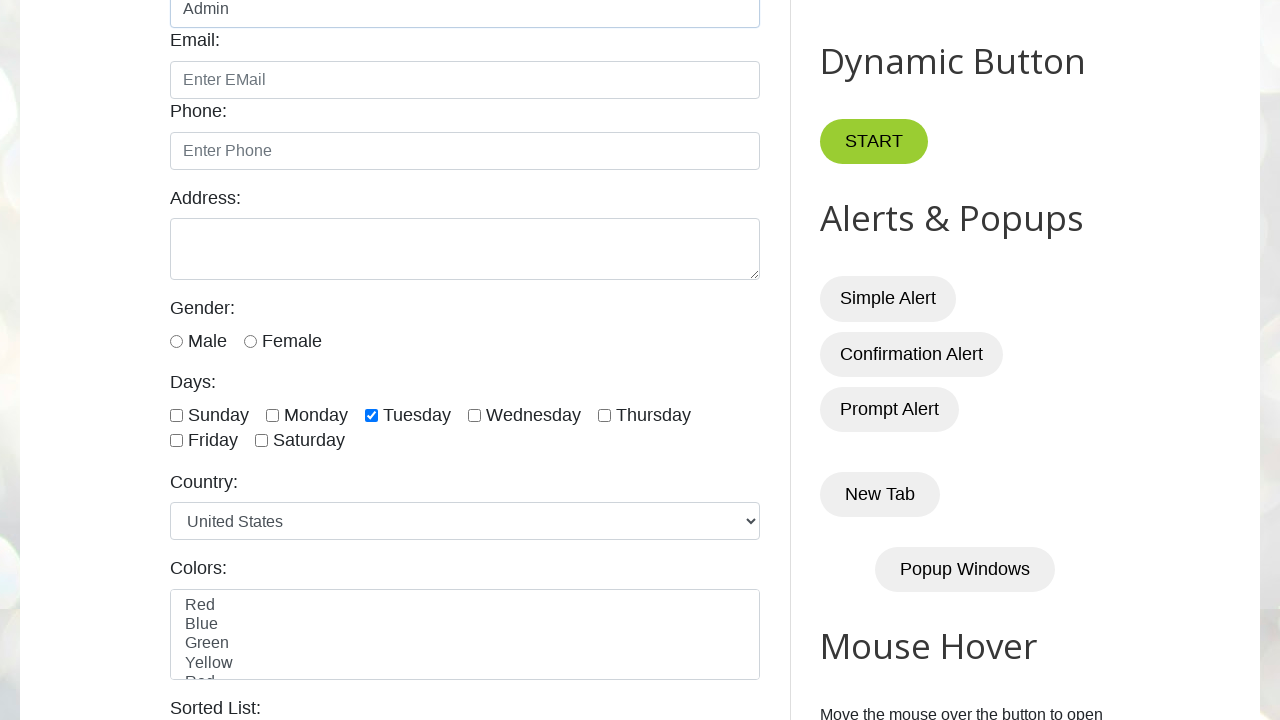

Checked checkbox: //input[@id='tuesday' and @type='checkbox'] on //input[@id='tuesday' and @type='checkbox']
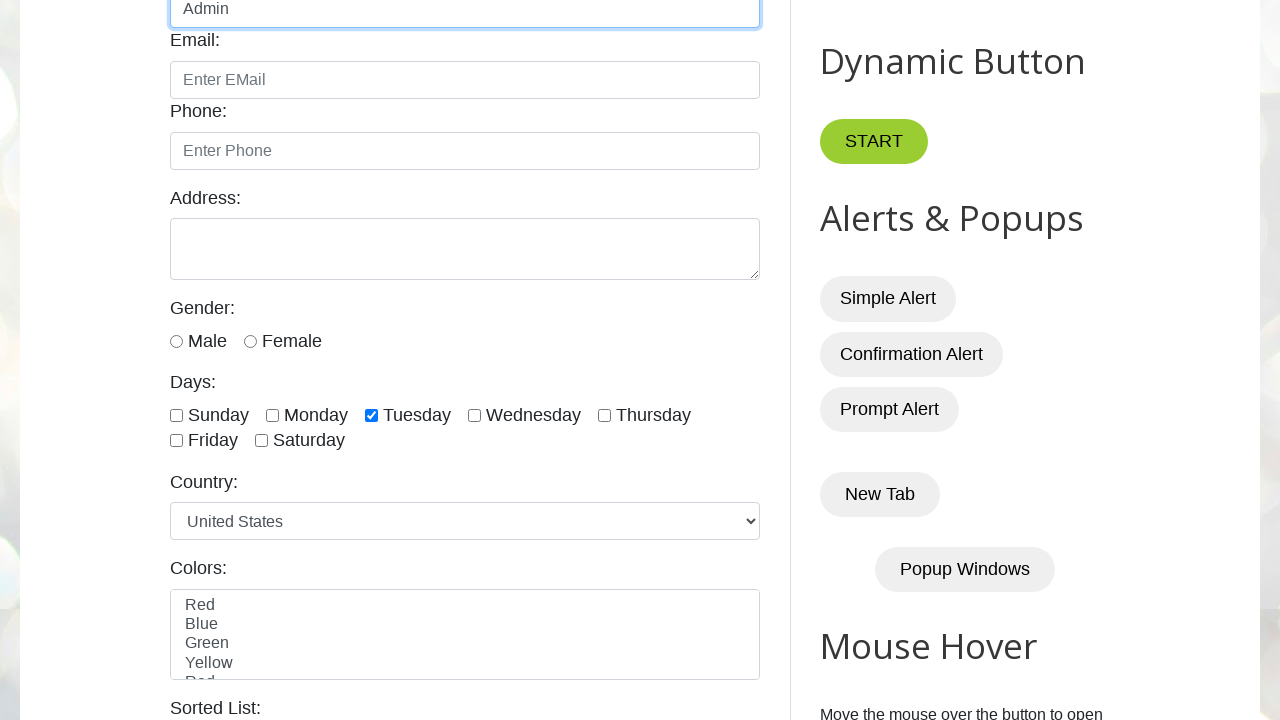

Unchecked checkbox: //input[@id='tuesday' and @type='checkbox'] at (372, 415) on //input[@id='tuesday' and @type='checkbox']
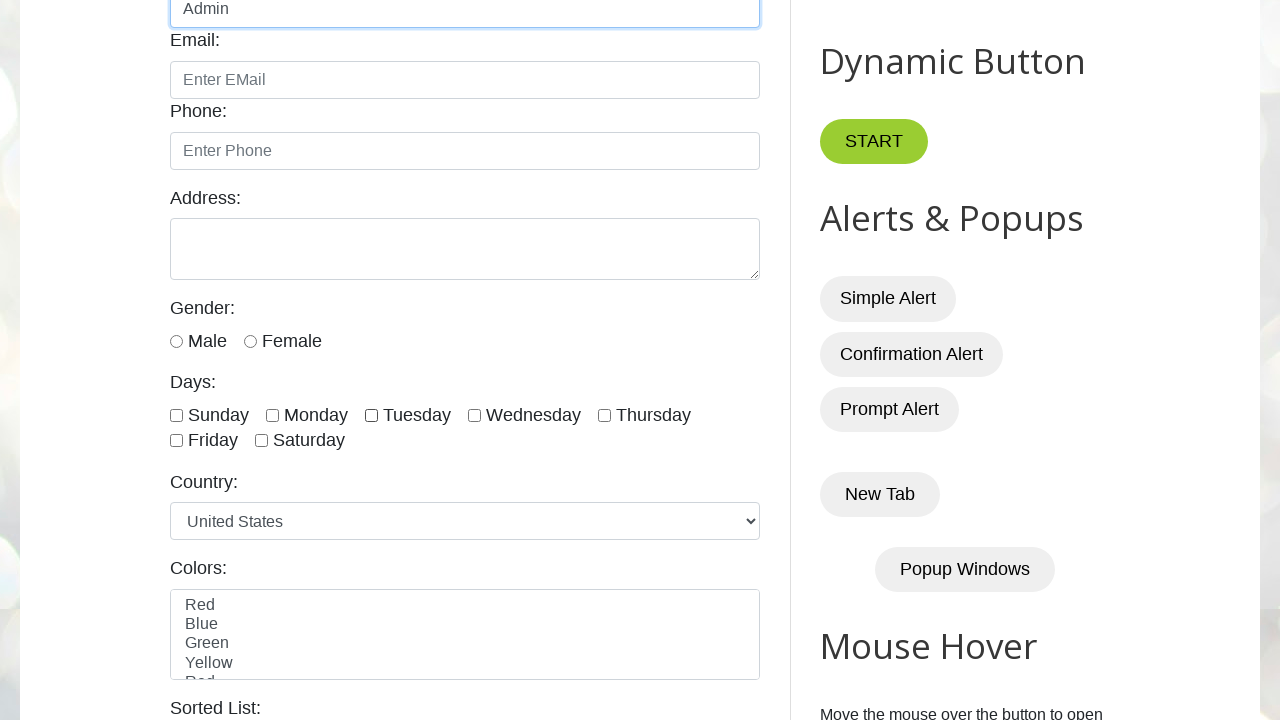

Checked checkbox: //input[@id='thursday' and @type='checkbox'] at (604, 415) on //input[@id='thursday' and @type='checkbox']
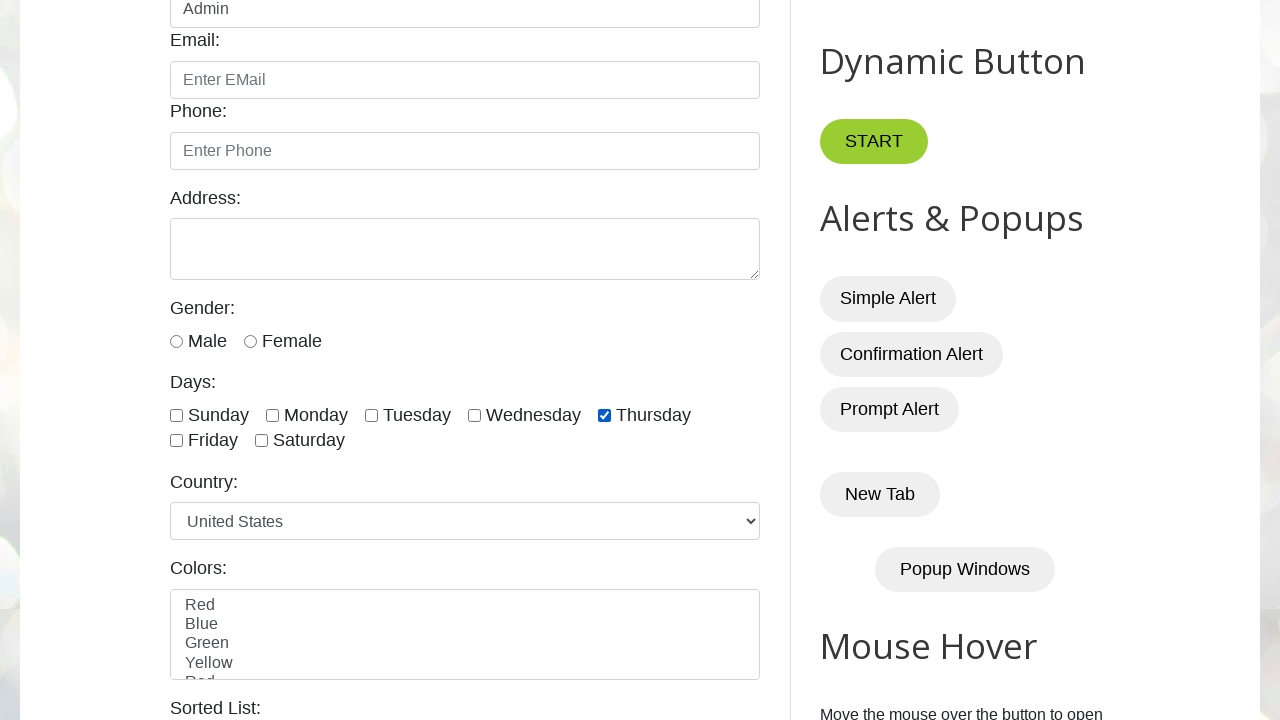

Unchecked checkbox: //input[@id='thursday' and @type='checkbox'] at (604, 415) on //input[@id='thursday' and @type='checkbox']
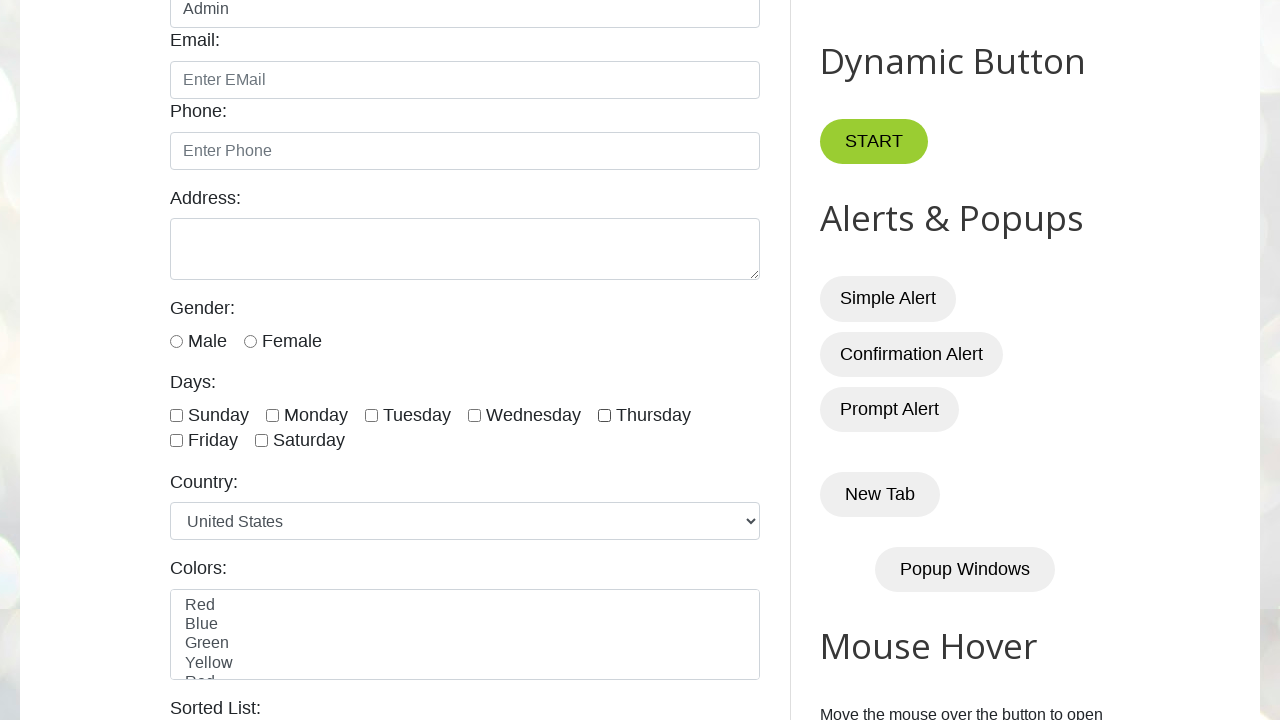

Checked checkbox: //input[@id='saturday' and @type='checkbox'] at (262, 441) on //input[@id='saturday' and @type='checkbox']
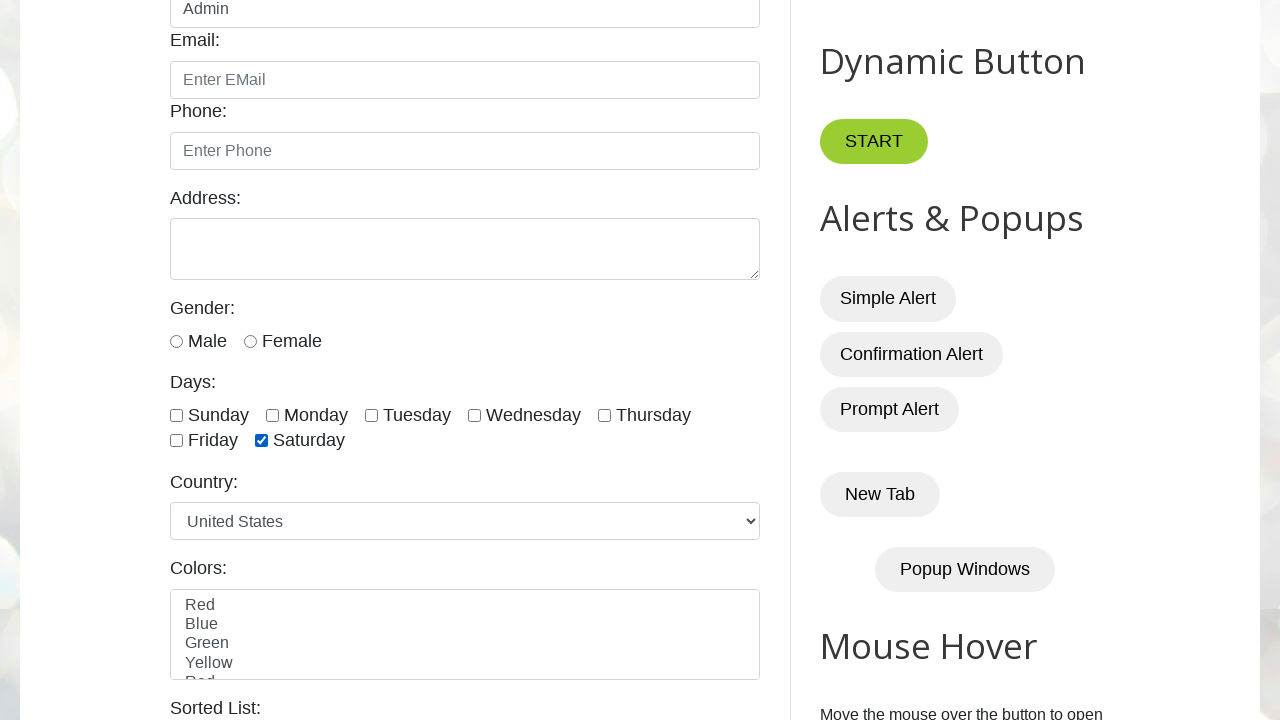

Unchecked checkbox: //input[@id='saturday' and @type='checkbox'] at (262, 441) on //input[@id='saturday' and @type='checkbox']
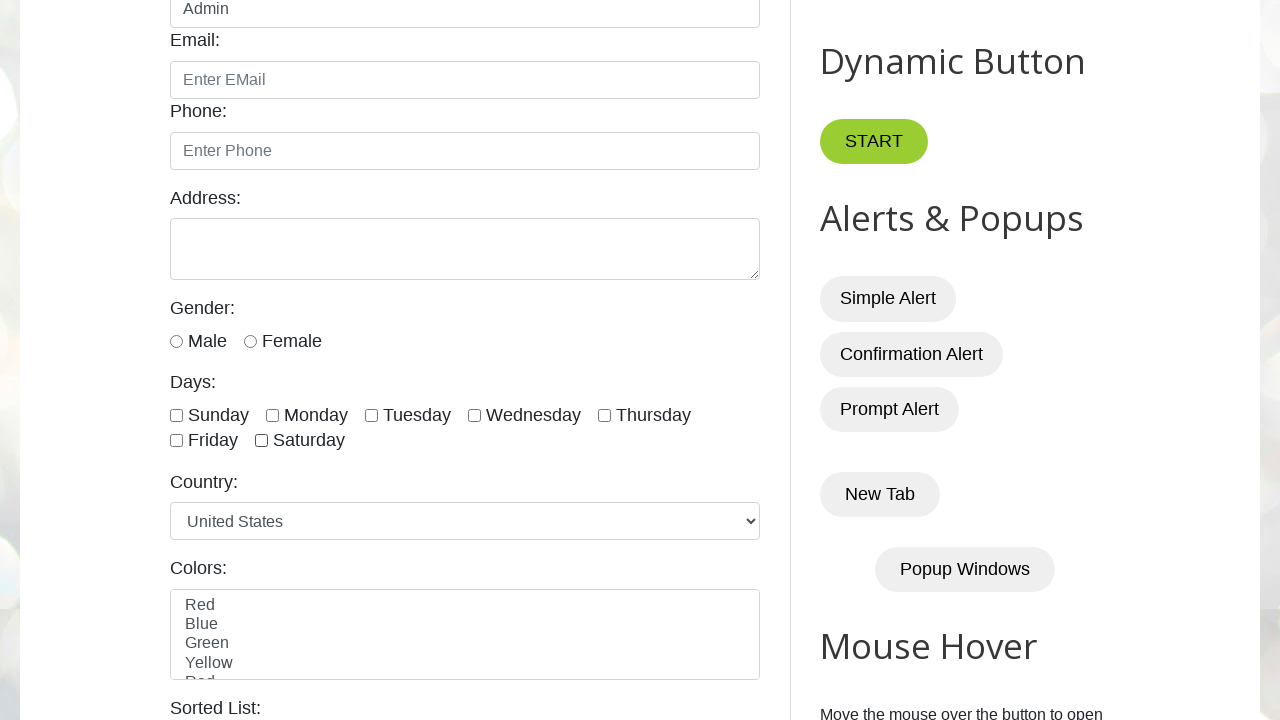

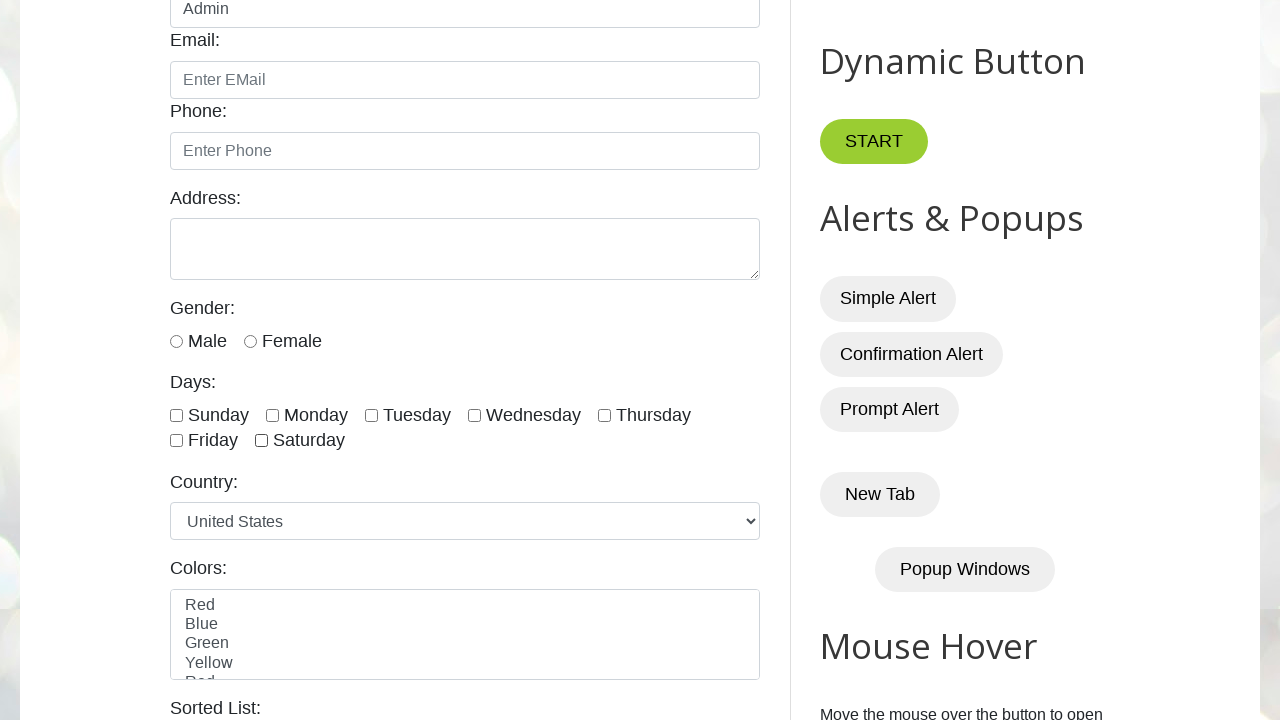